Tests an image loading page by waiting for the loading process to complete (indicated by "Done" text appearing), then verifies that the award image element is present and accessible.

Starting URL: https://bonigarcia.dev/selenium-webdriver-java/loading-images.html

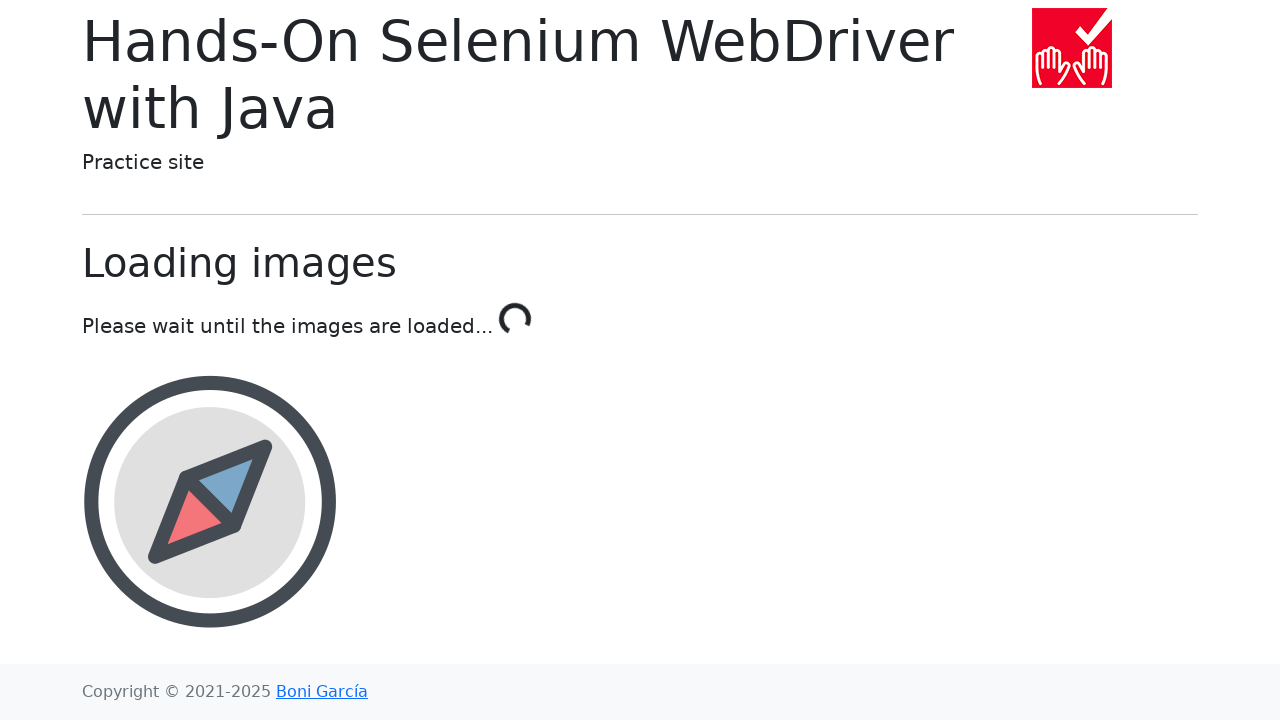

Navigated to loading images test page
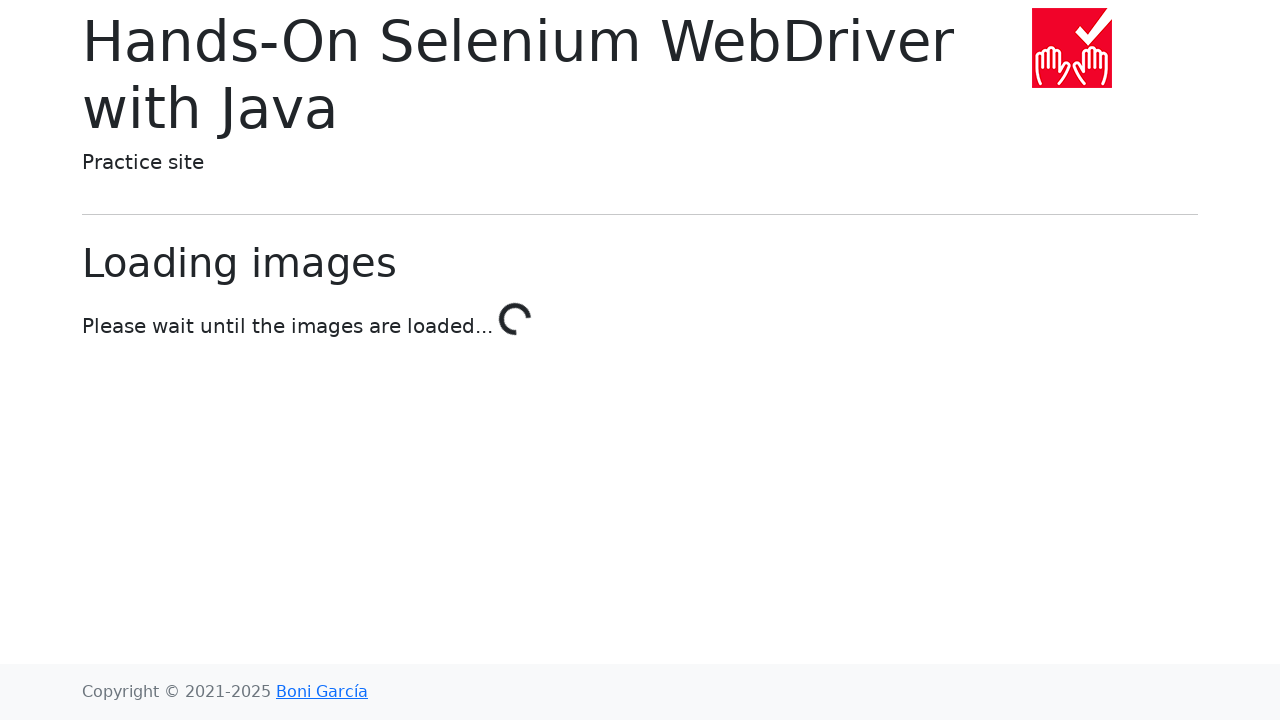

Loading process completed - 'Done' text appeared
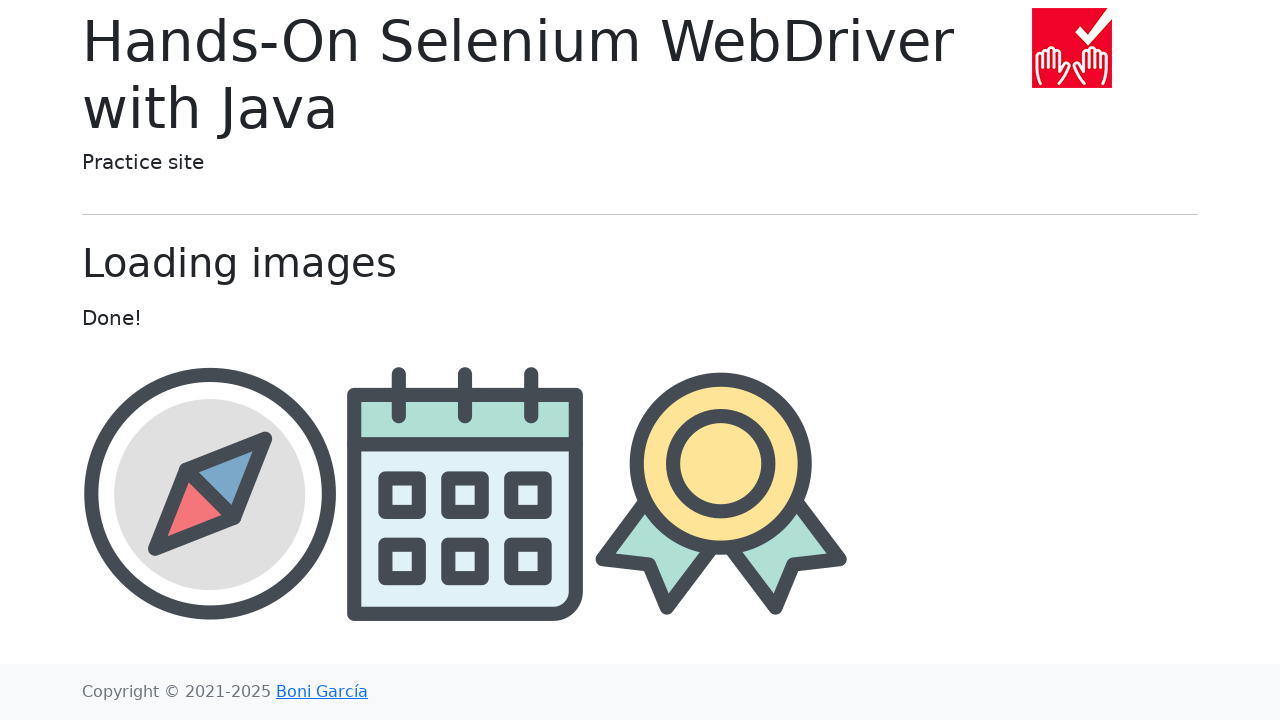

Located award image element
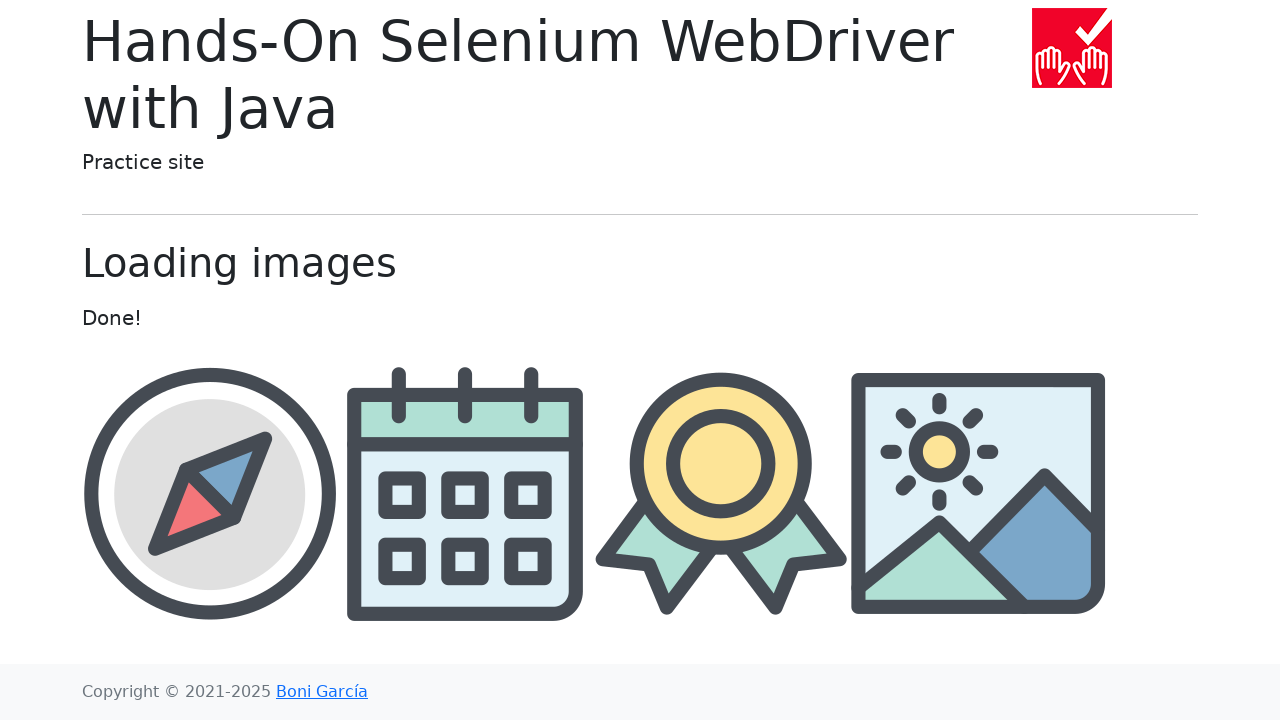

Award image element became visible
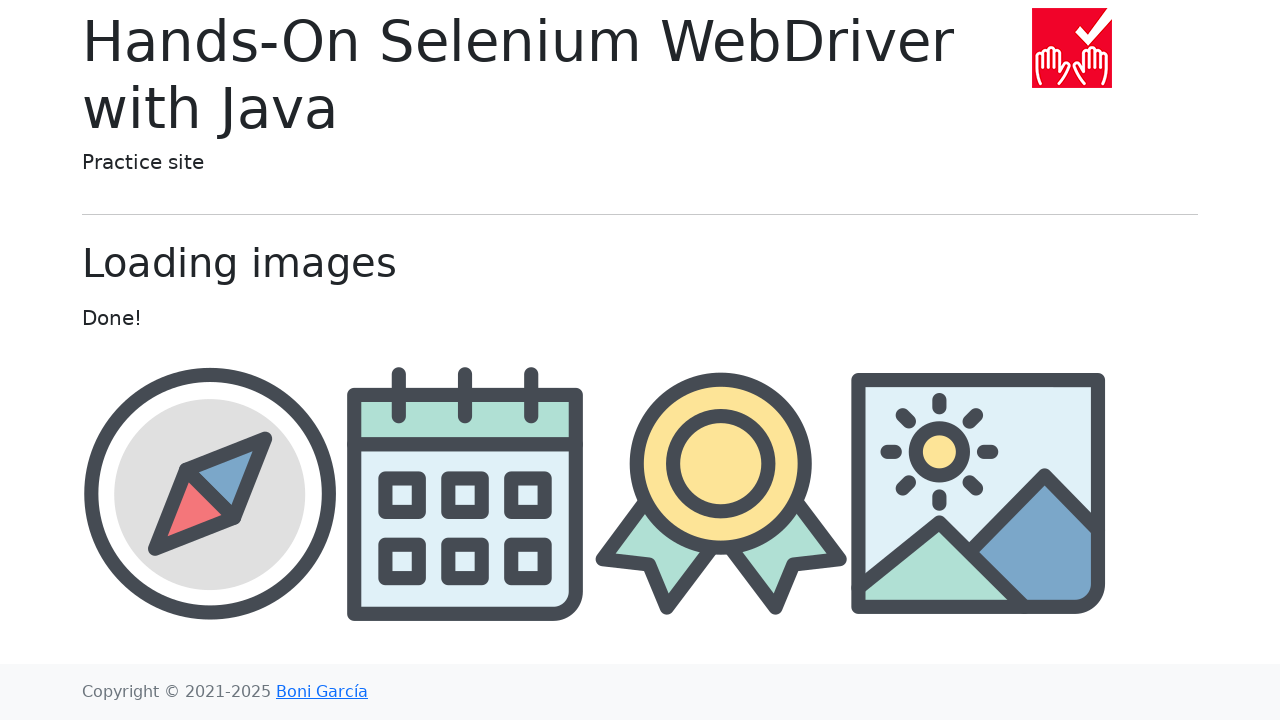

Retrieved src attribute from award image
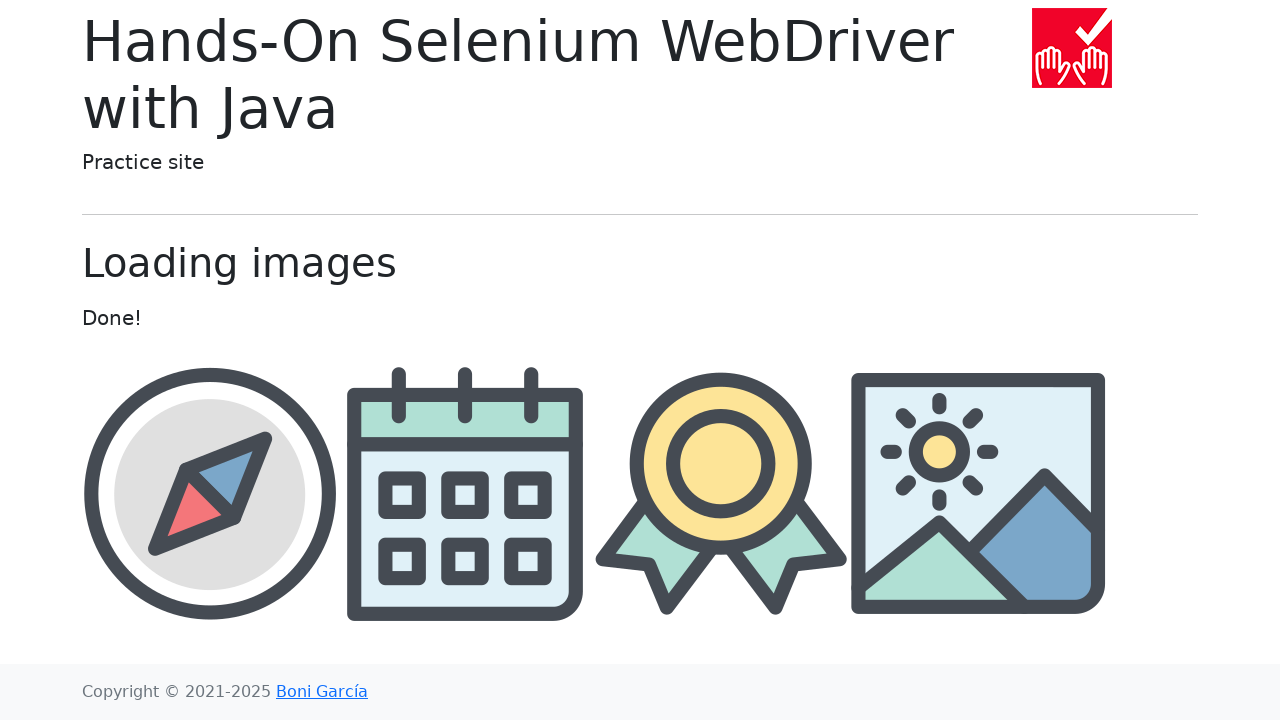

Verified award image src attribute is present
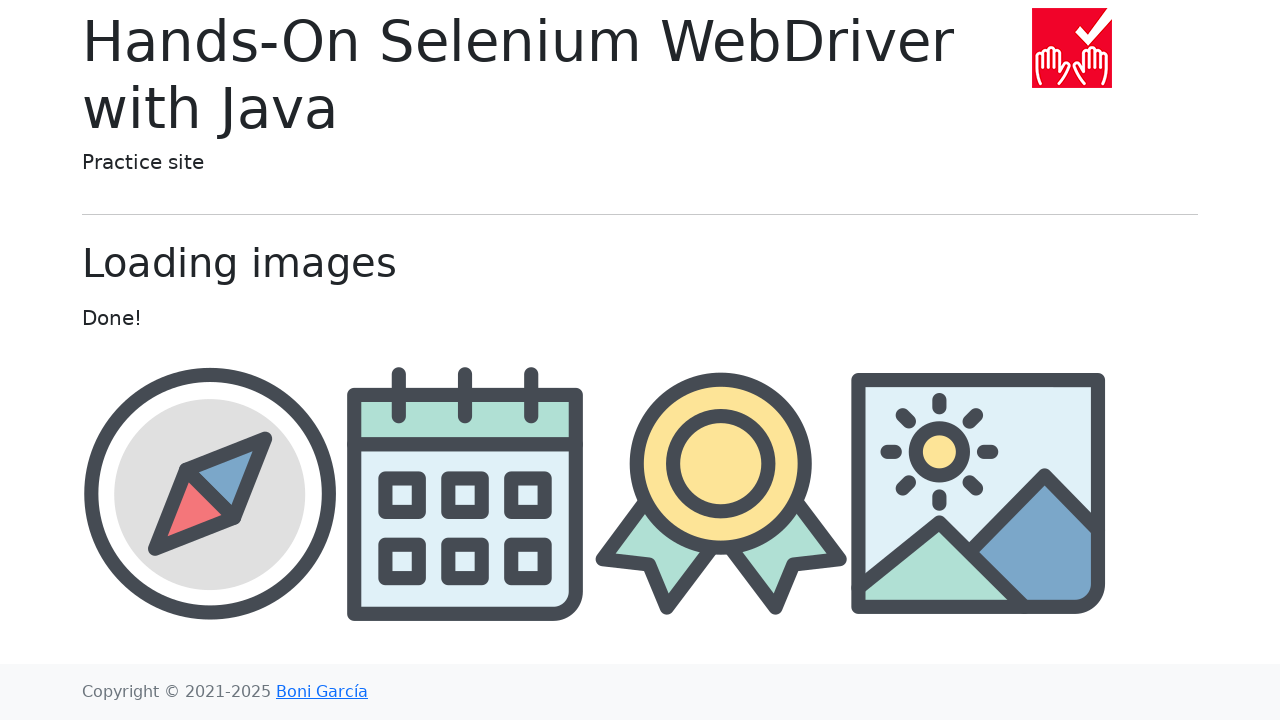

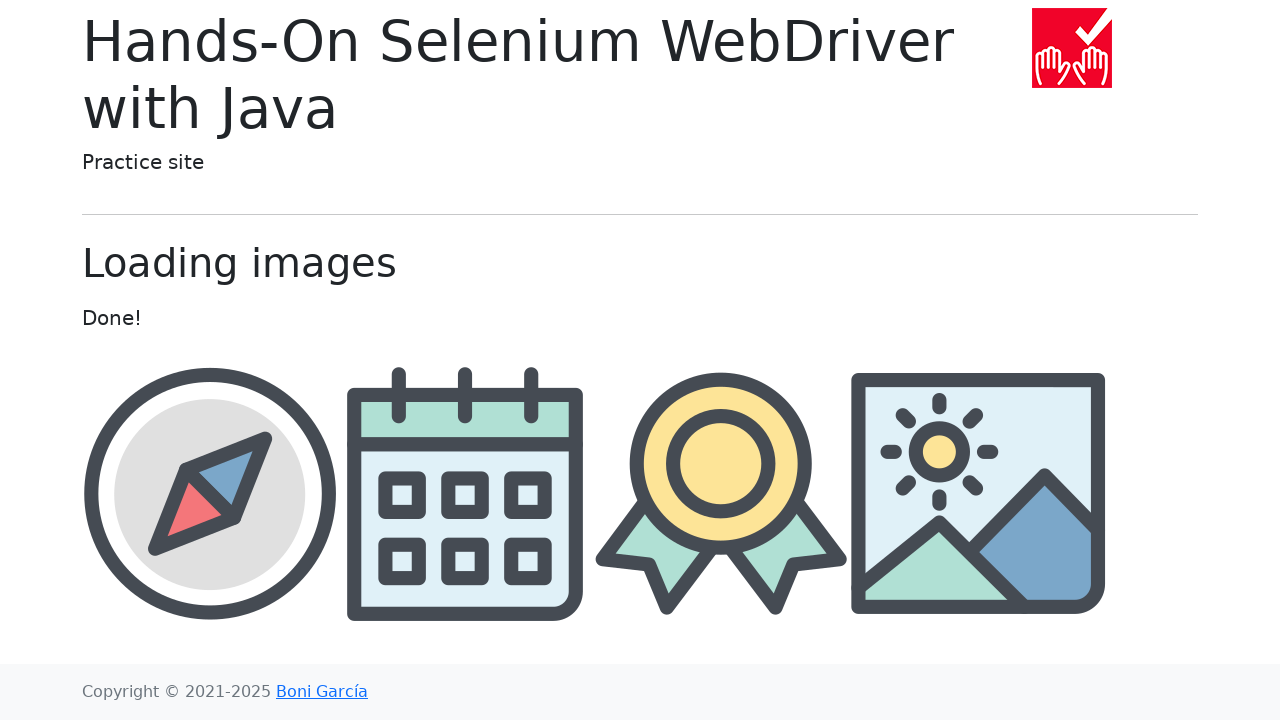